Completes a math puzzle by extracting a value from an element attribute, calculating log(abs(12*sin(x))), filling in the answer, checking required checkboxes, and submitting the form.

Starting URL: http://suninjuly.github.io/get_attribute.html

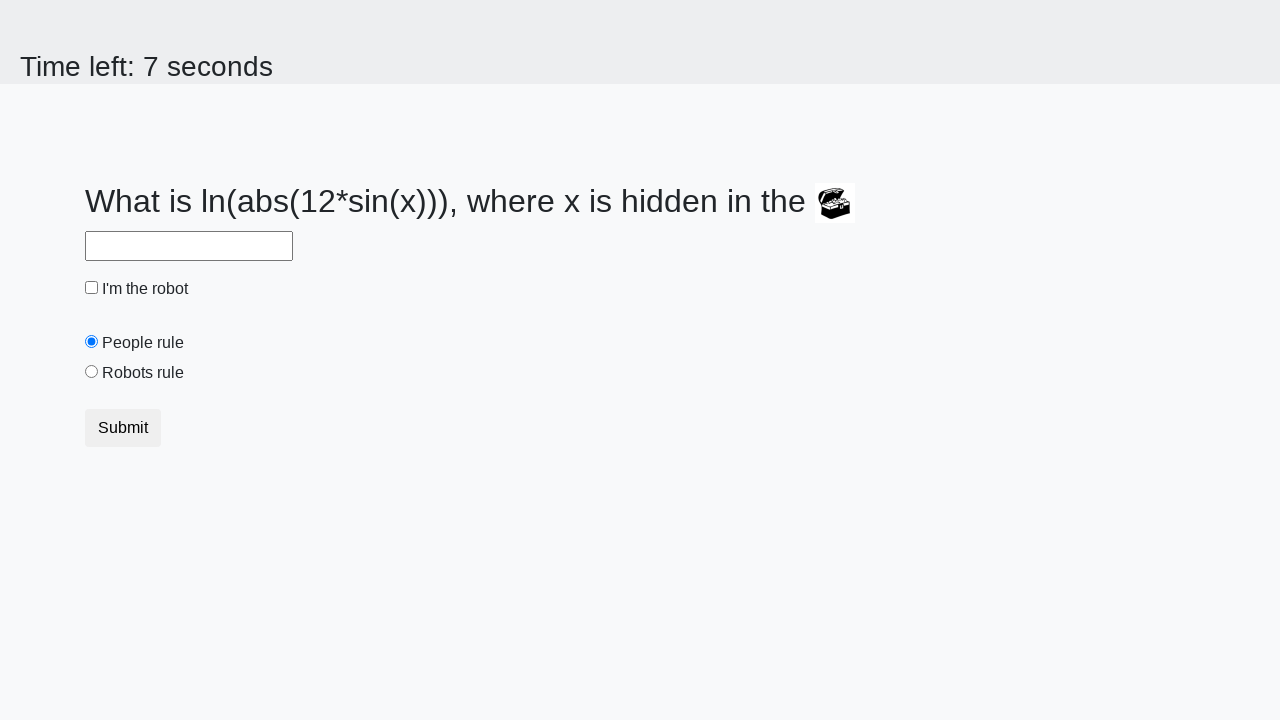

Located element with valuex attribute
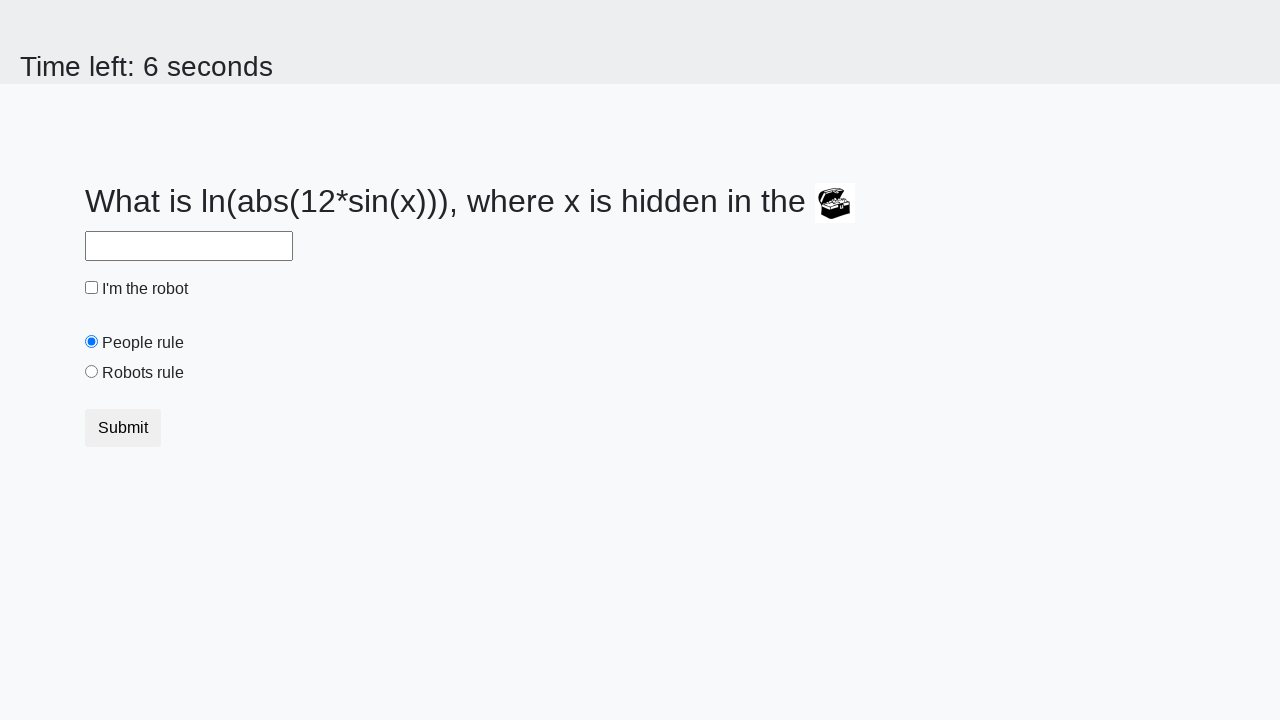

Extracted valuex attribute value: 660
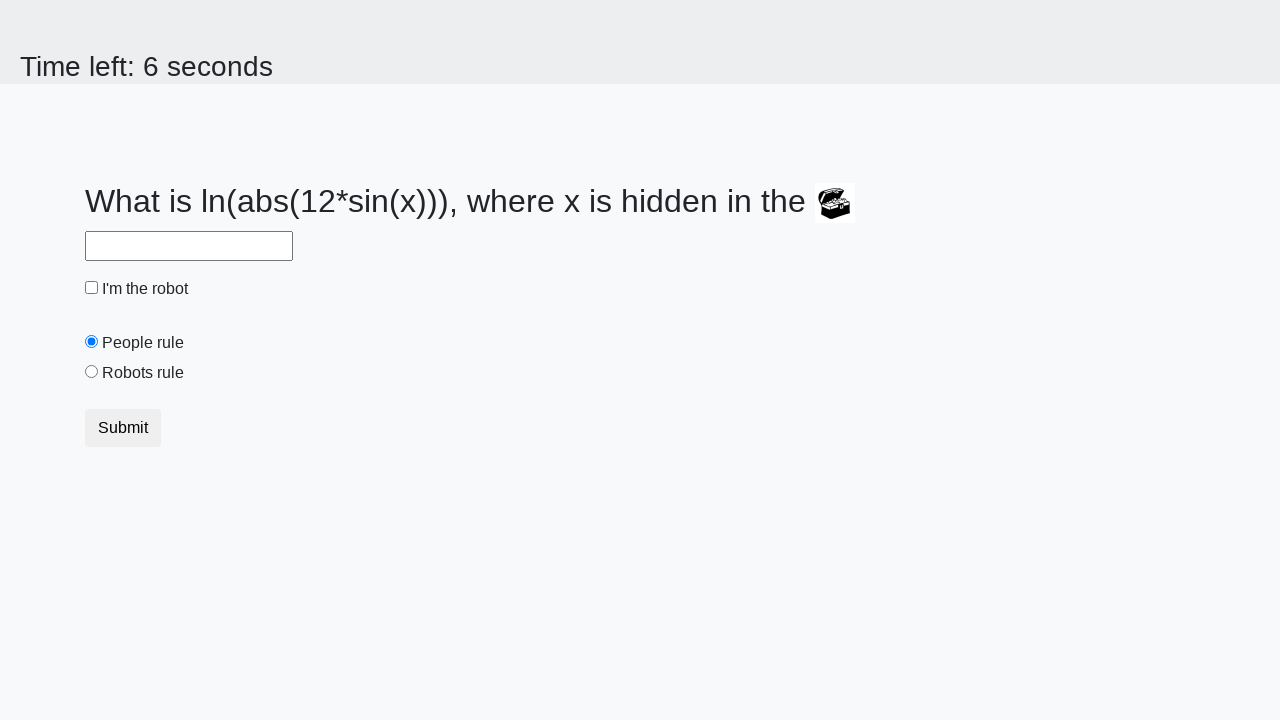

Calculated log(abs(12*sin(660))) = 1.1471472956437412
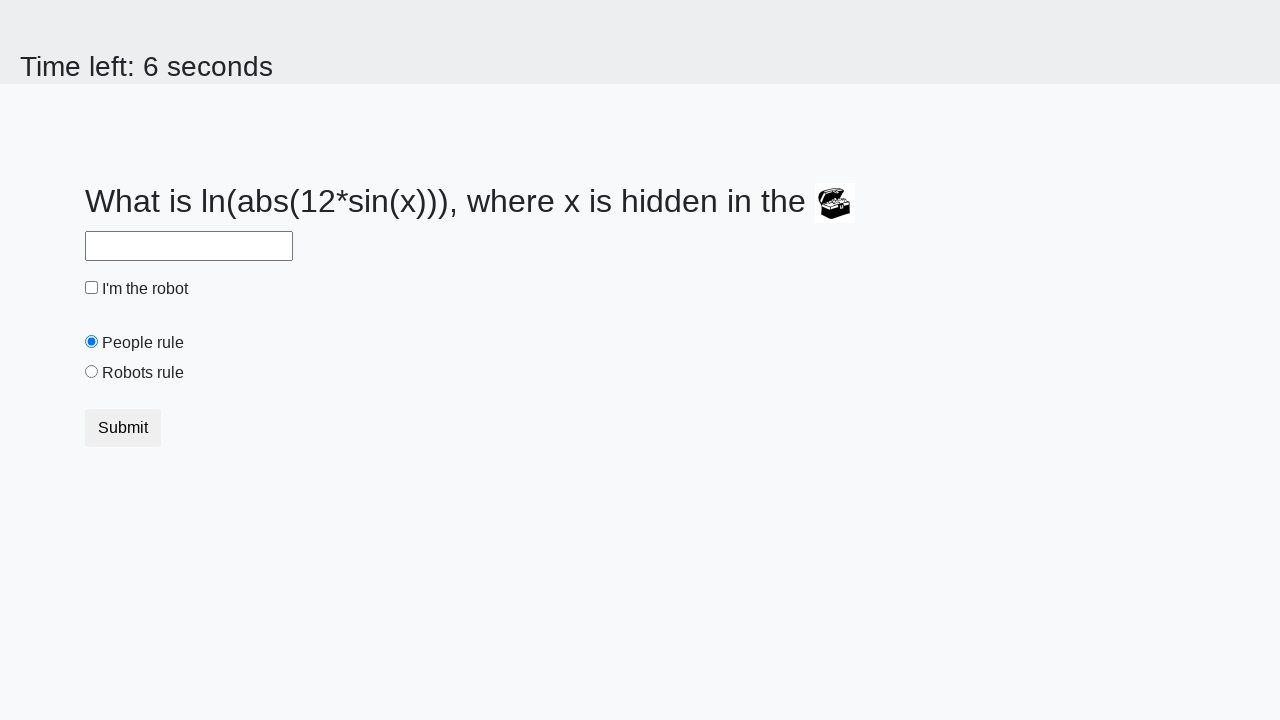

Filled answer field with calculated value: 1.1471472956437412 on #answer
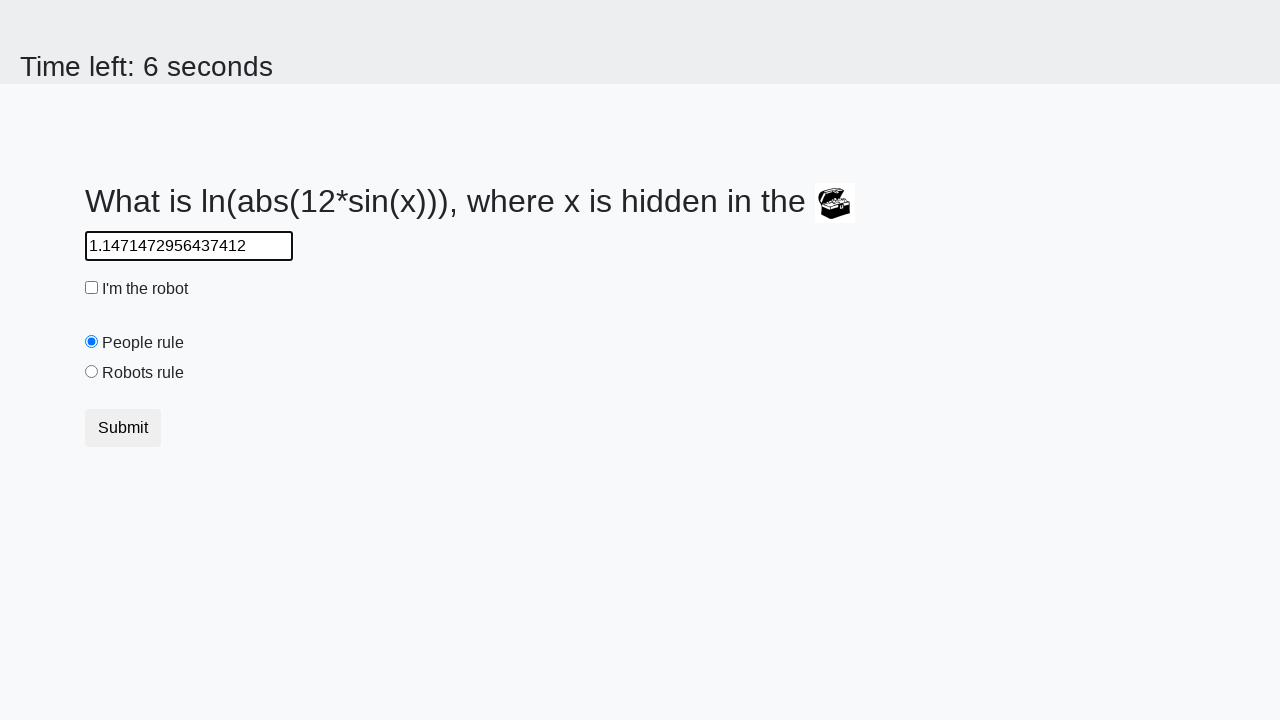

Clicked robot checkbox at (92, 288) on #robotCheckbox
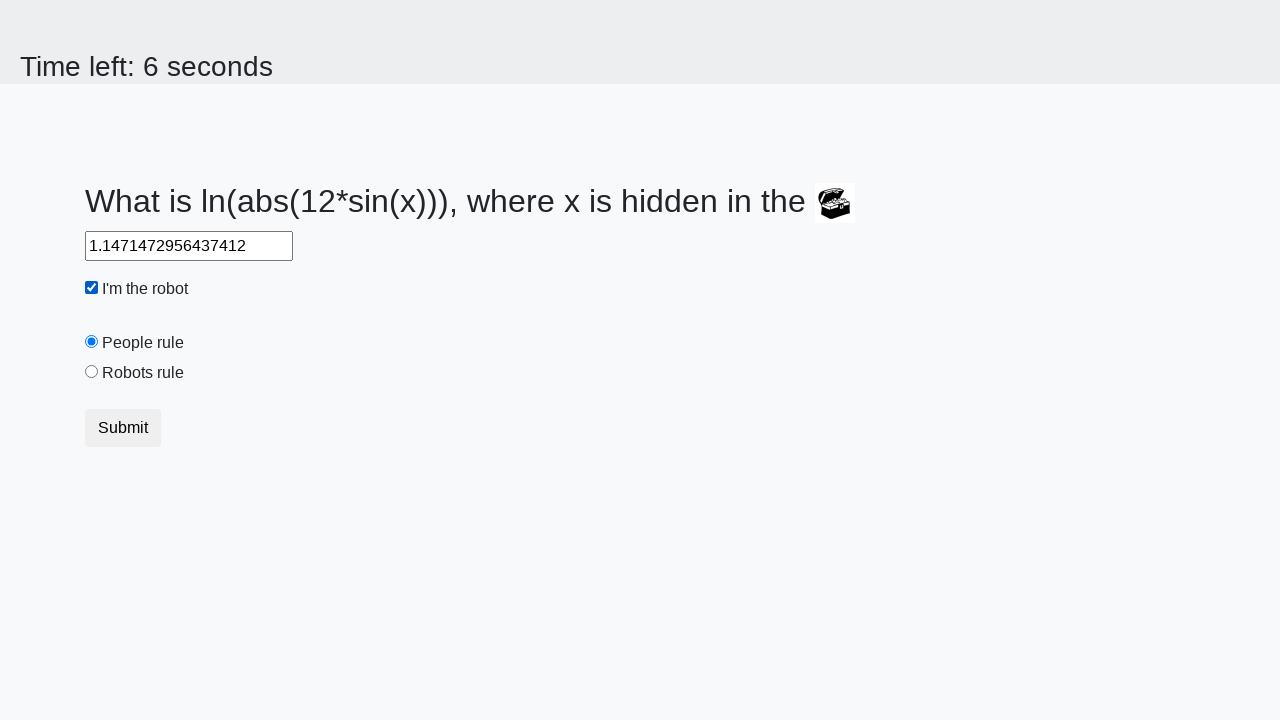

Clicked robots rule checkbox at (92, 372) on #robotsRule
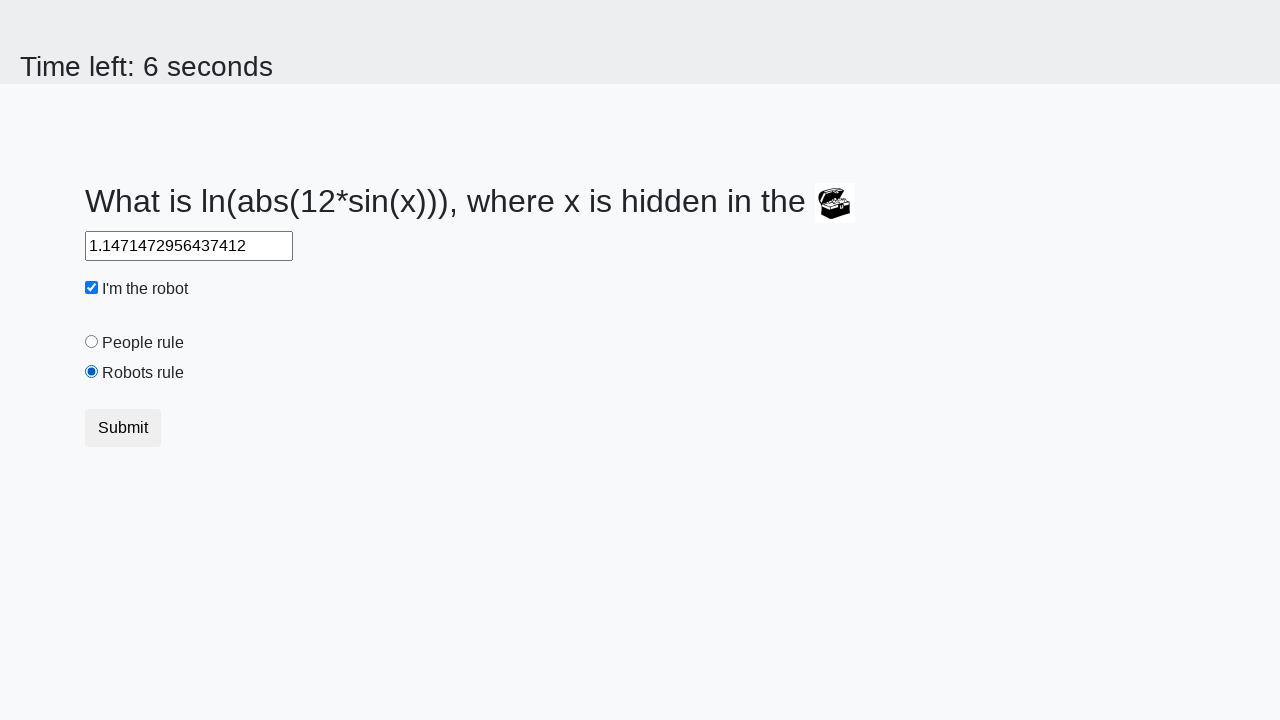

Clicked submit button to complete form at (123, 428) on [type='submit']
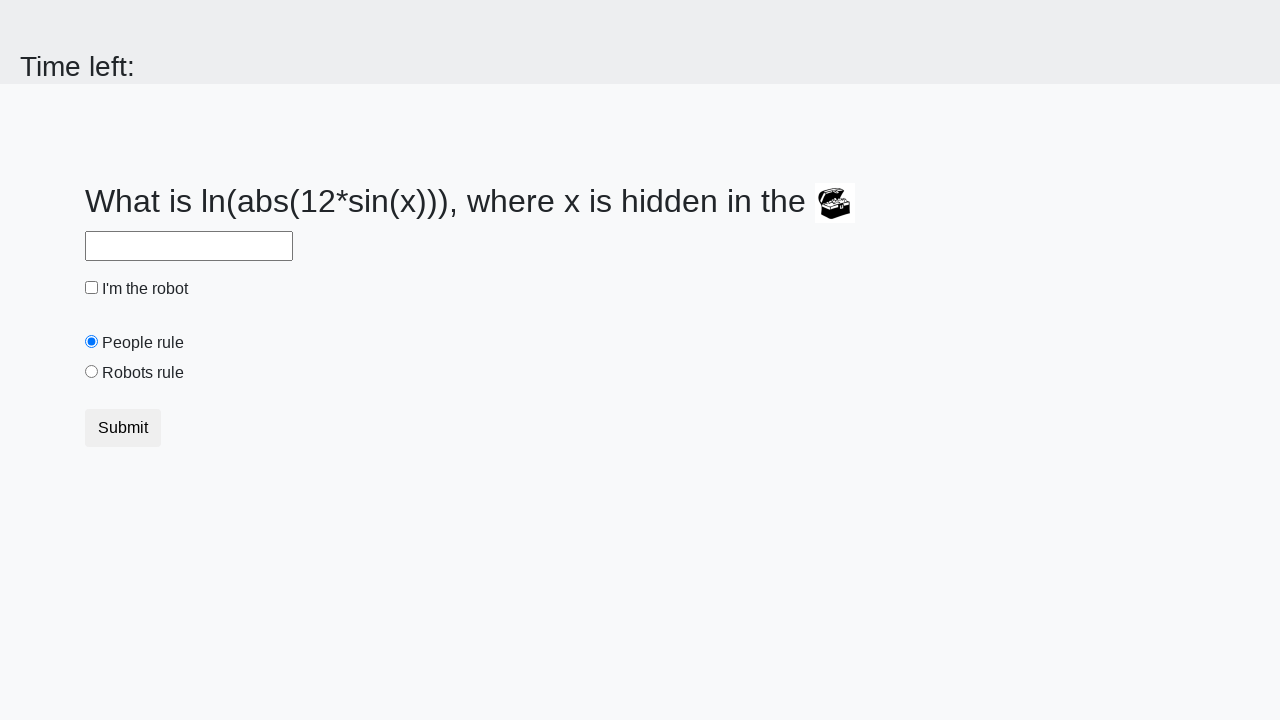

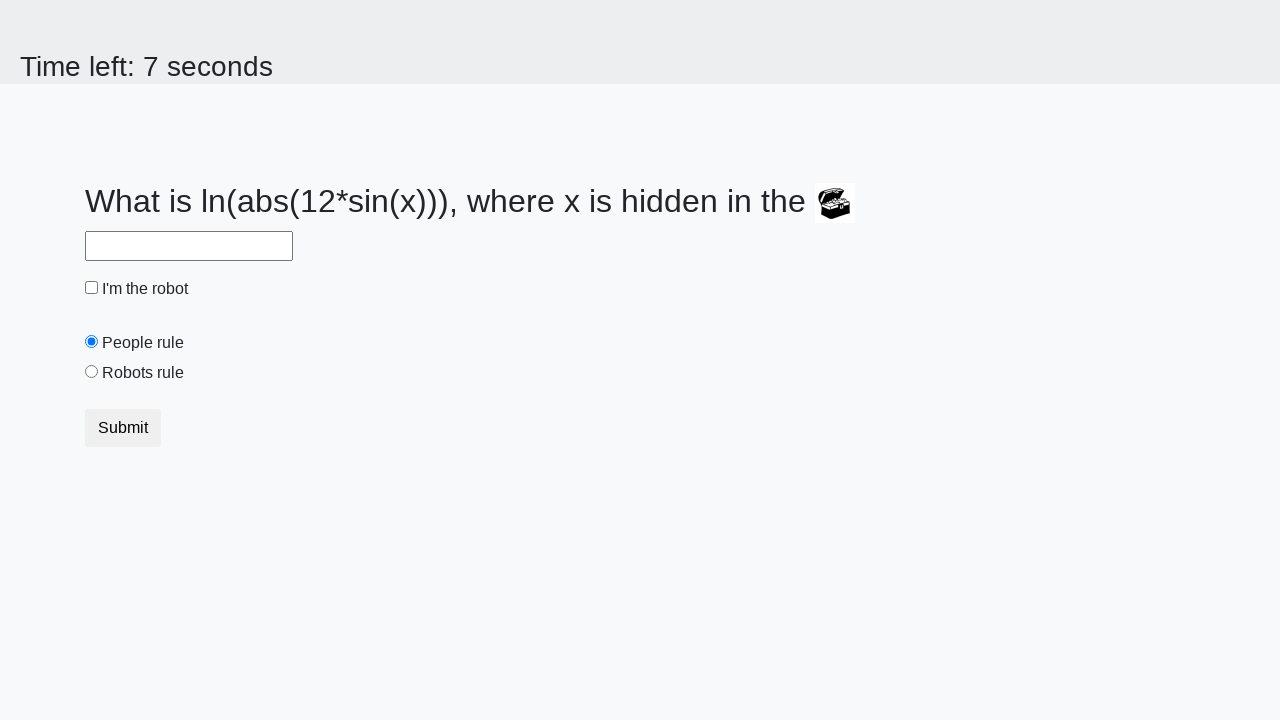